Tests form interaction by filling first name and last name fields, and verifying the submit button text

Starting URL: https://formy-project.herokuapp.com/form

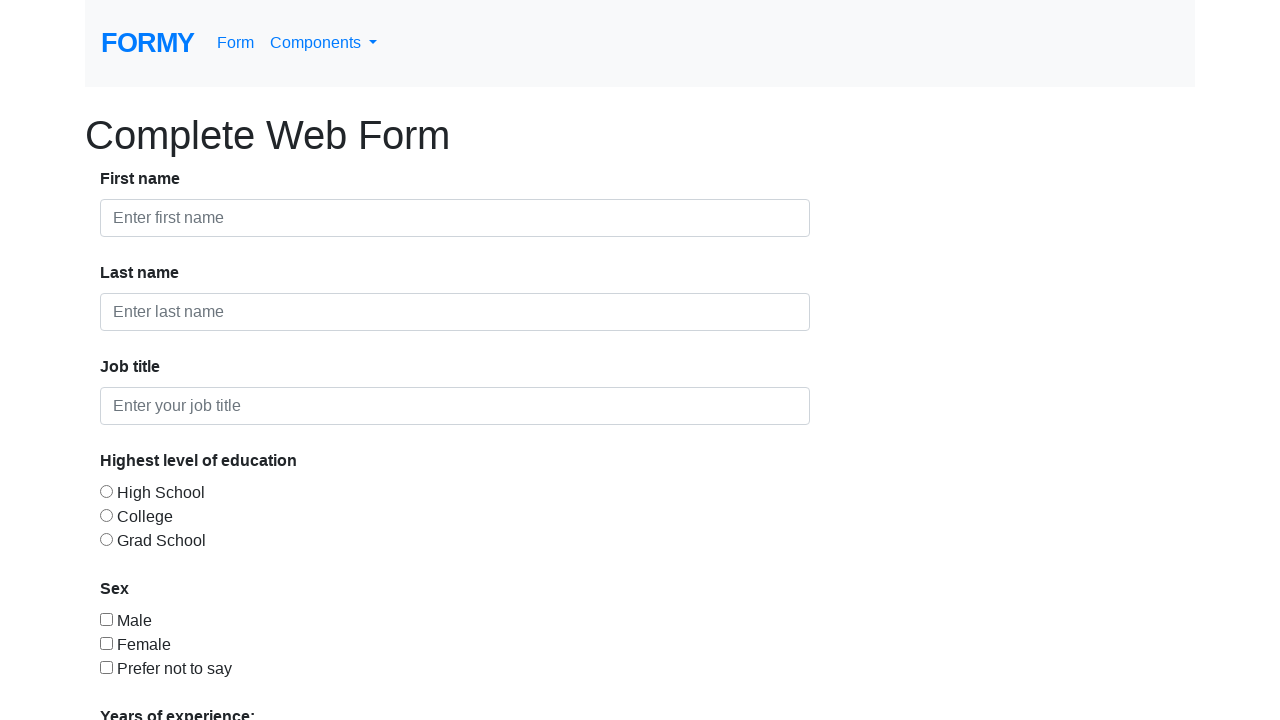

Navigated to form page at https://formy-project.herokuapp.com/form
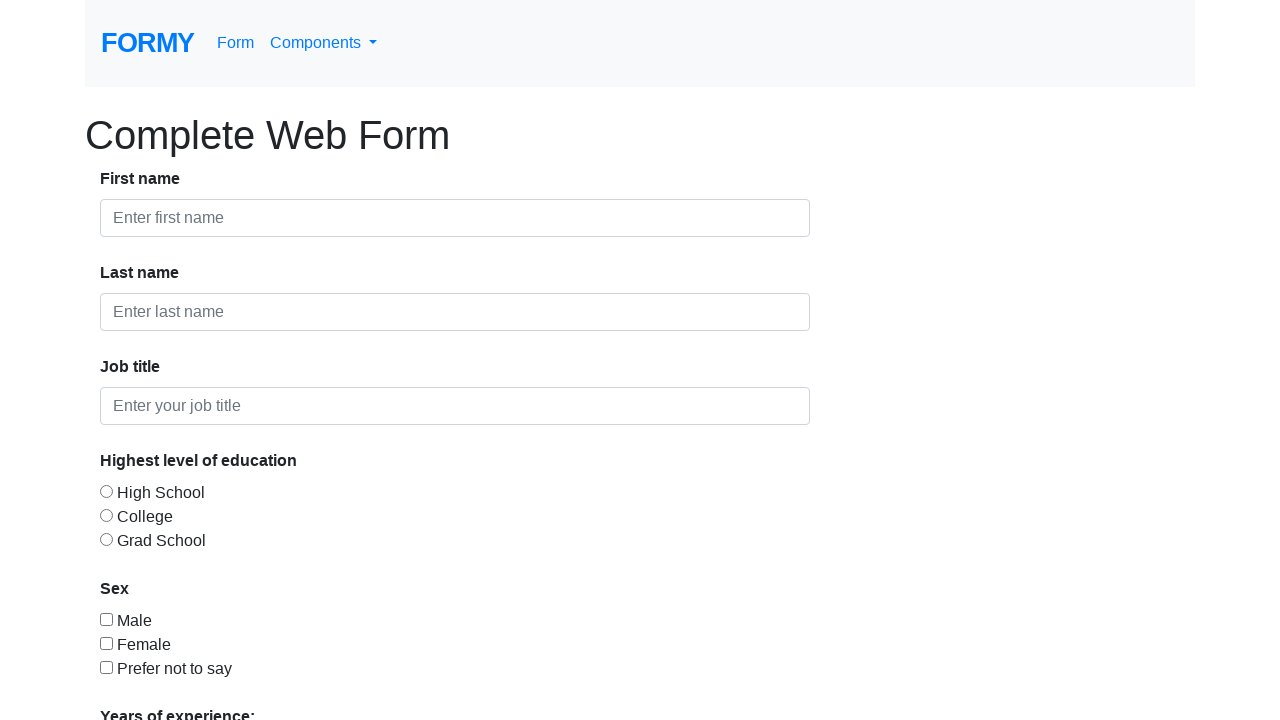

Filled first name field with 'Iulia' using ID xpath on //input[@id='first-name']
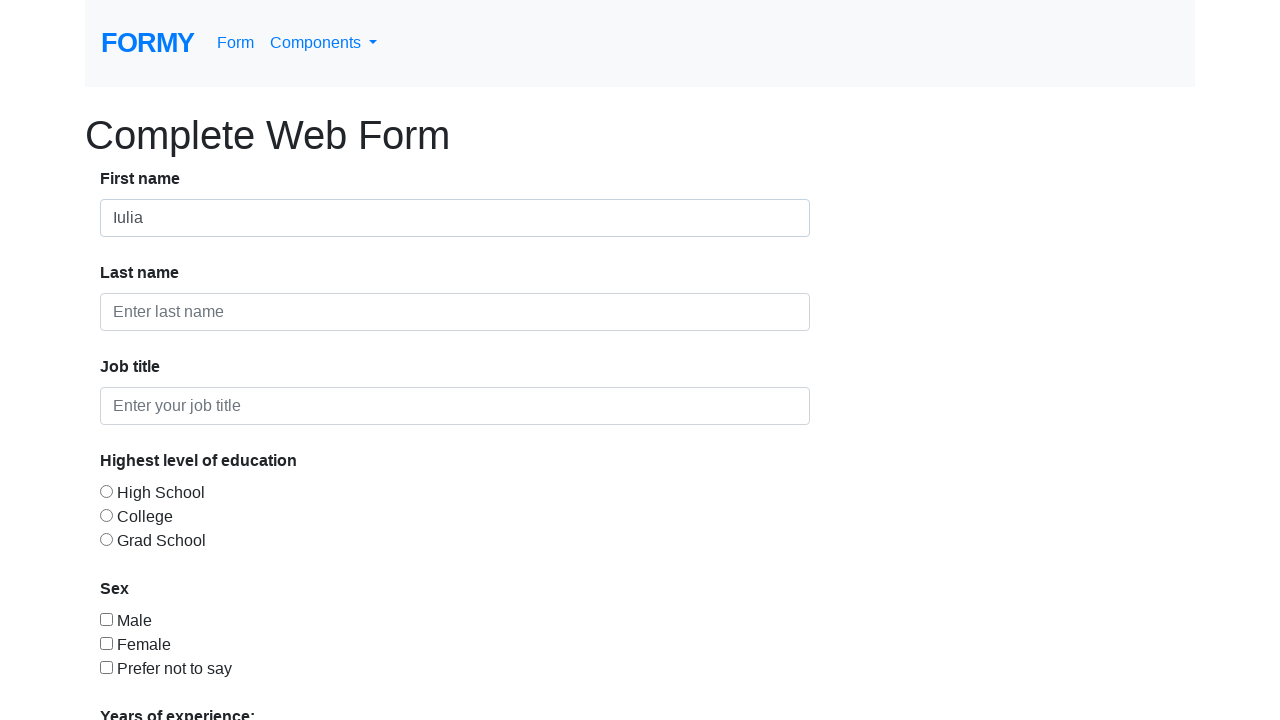

Cleared first name field using label-based xpath navigation on //label[text()='First name']/parent::strong/following-sibling::input
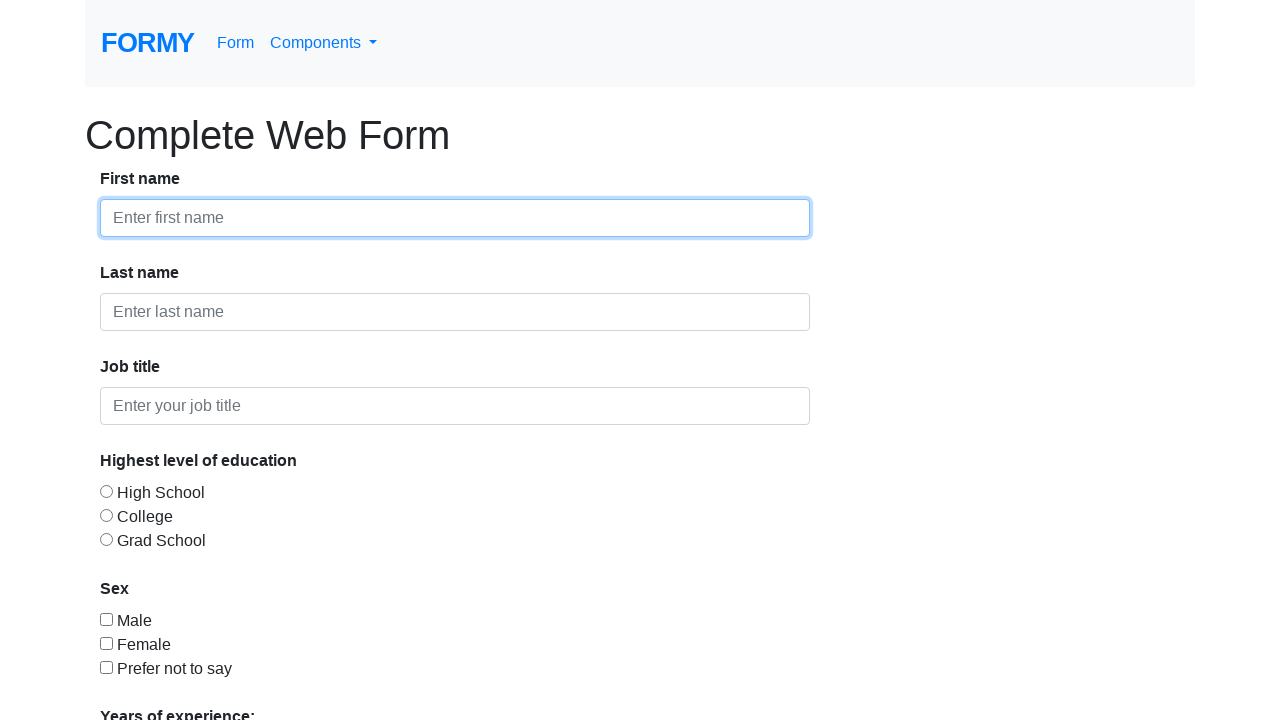

Filled last name field with 'Victor' using label-based xpath navigation on //label[contains(text(),'Last')]/parent::strong/following-sibling::input
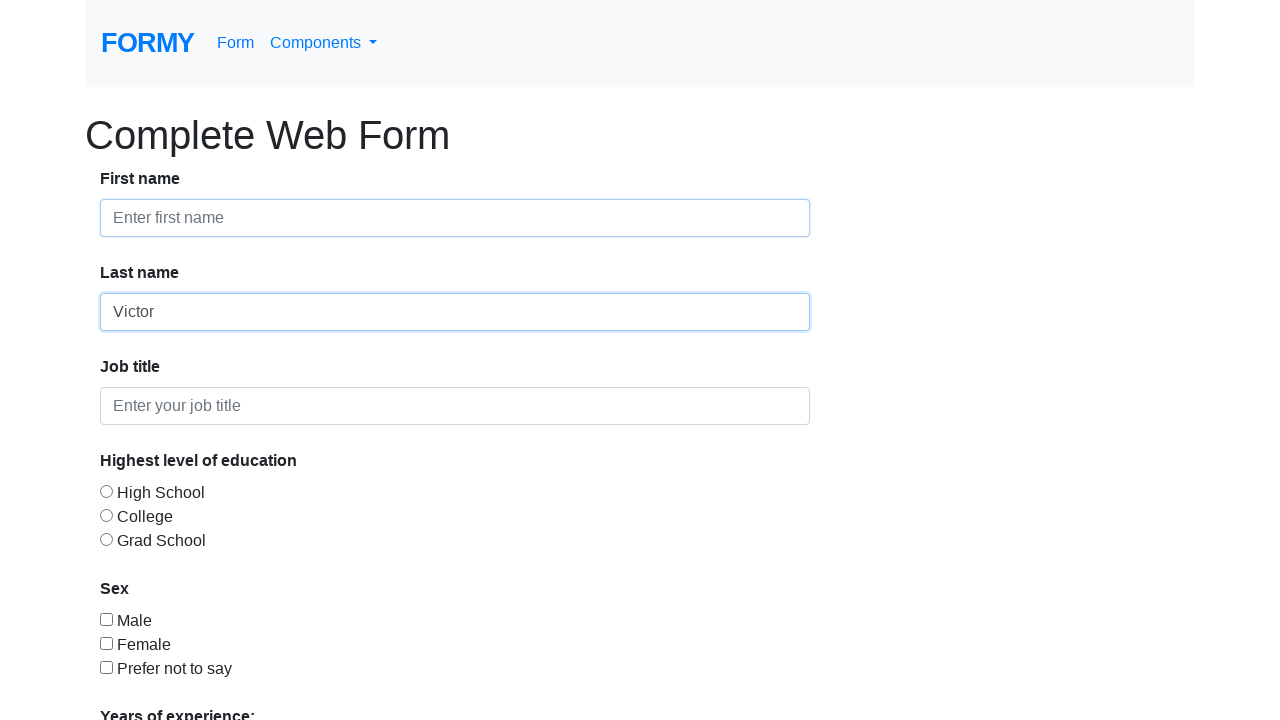

Located submit button using xpath selector
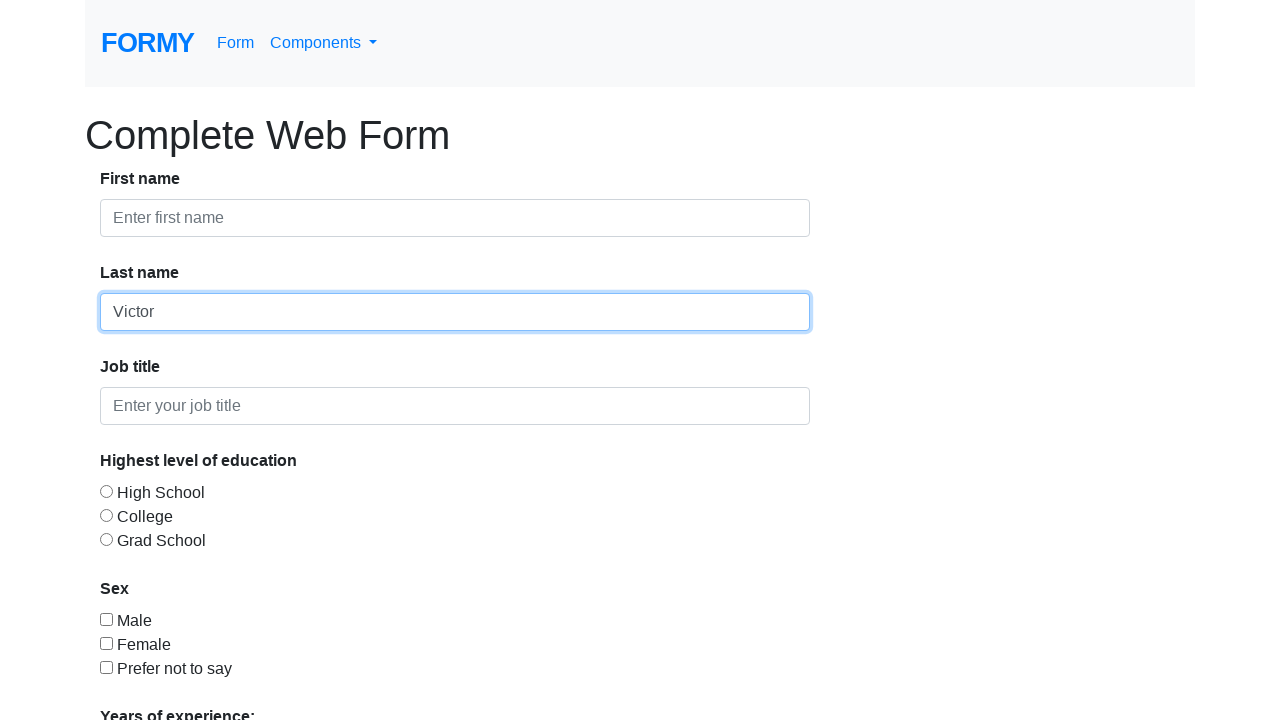

Verified submit button is enabled
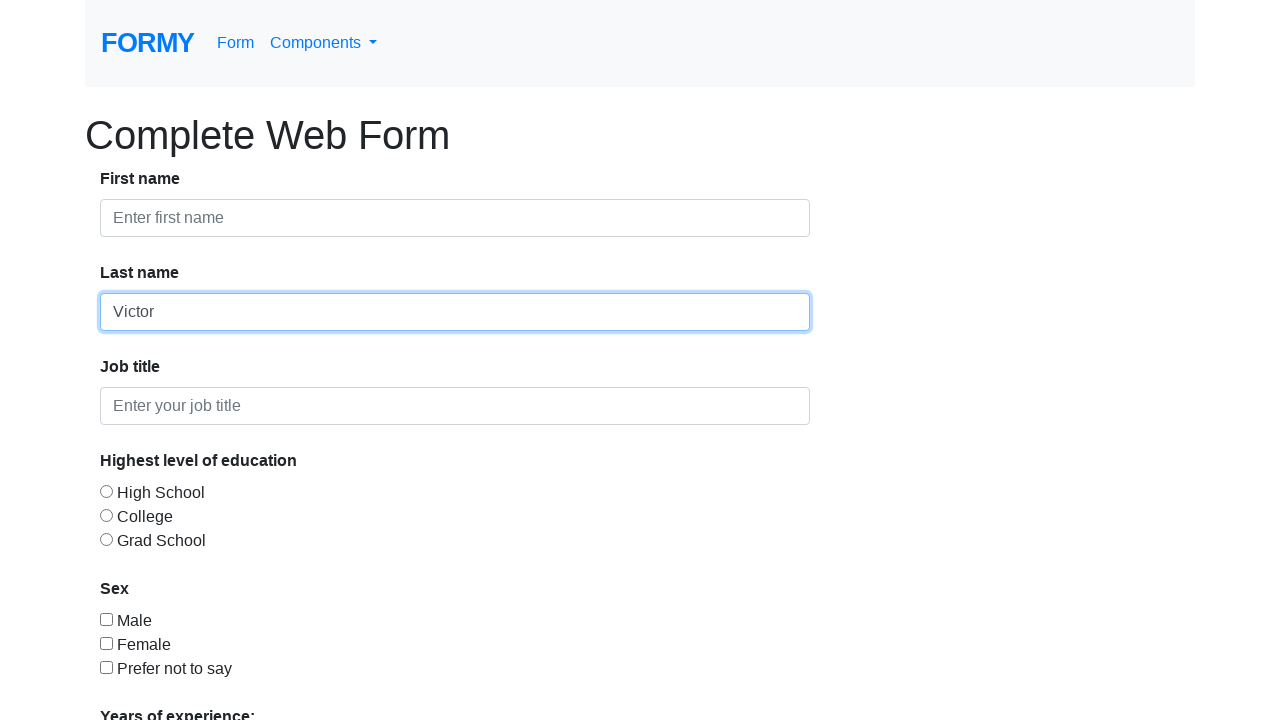

Verified submit button text is 'Submit'
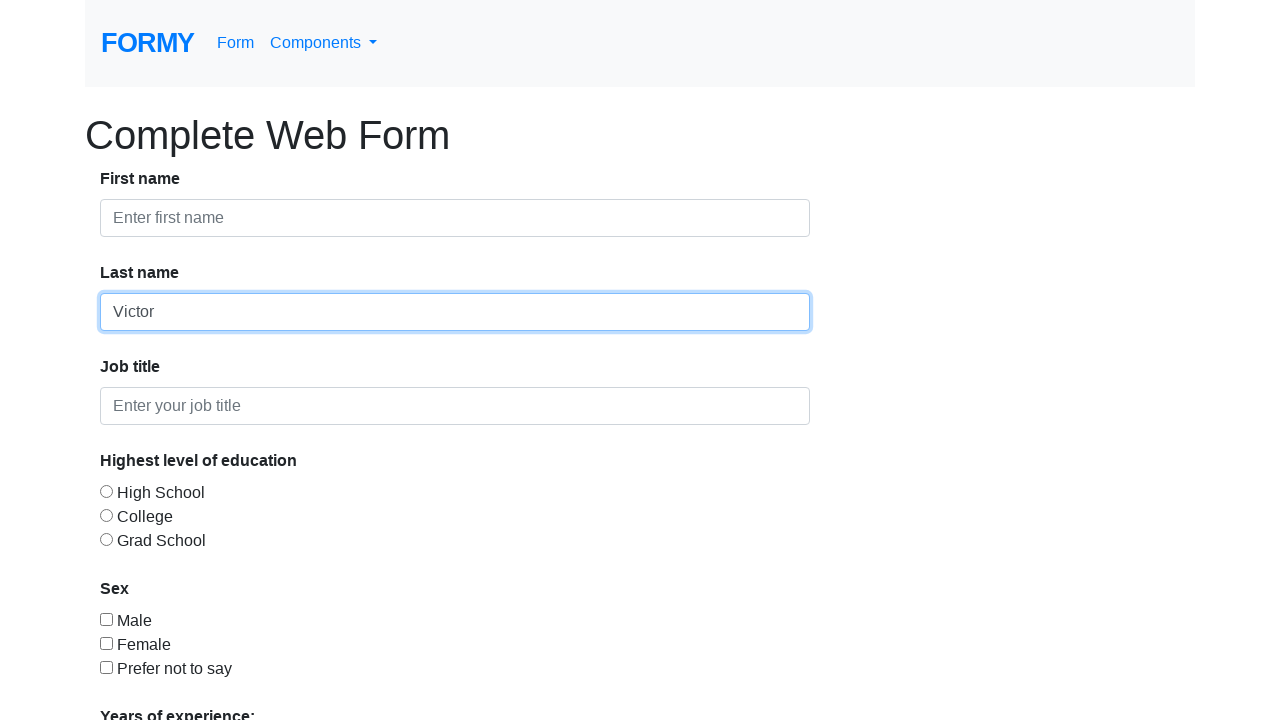

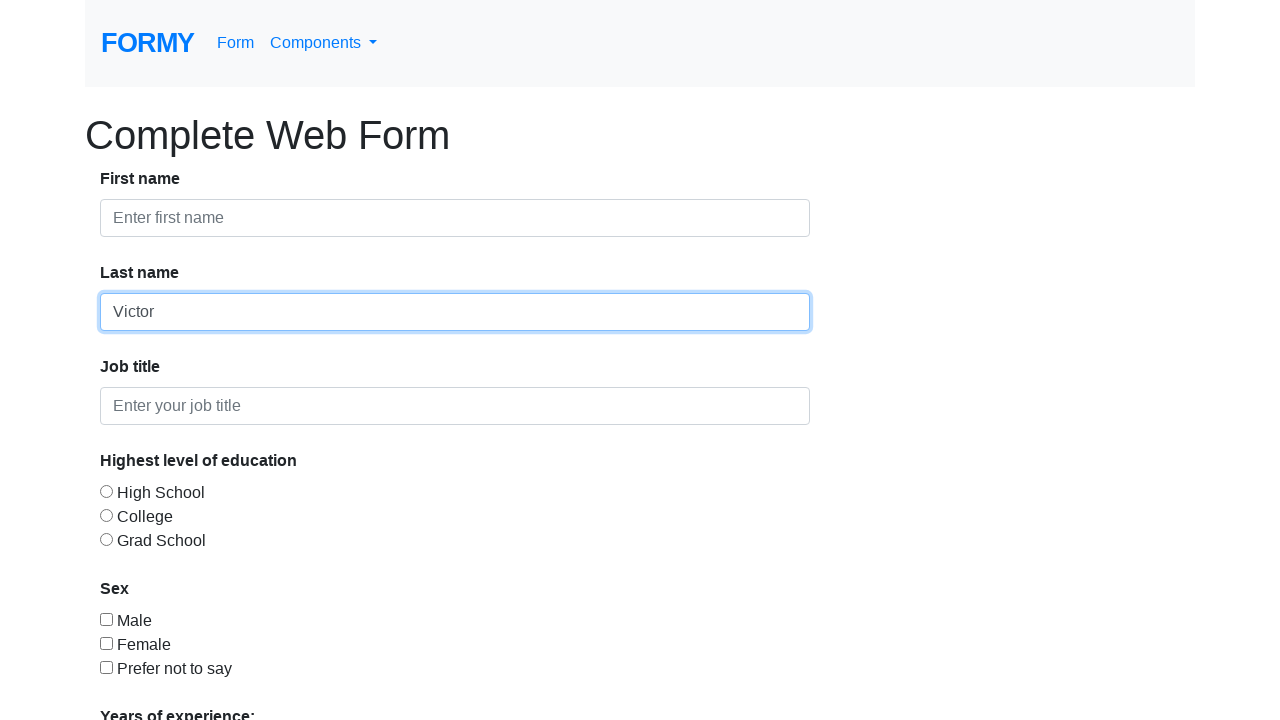